Intercepts the real API response and adds an extra item ("Lionel Messi") to the fruits list, then verifies it appears alongside the real data.

Starting URL: https://demo.playwright.dev/api-mocking

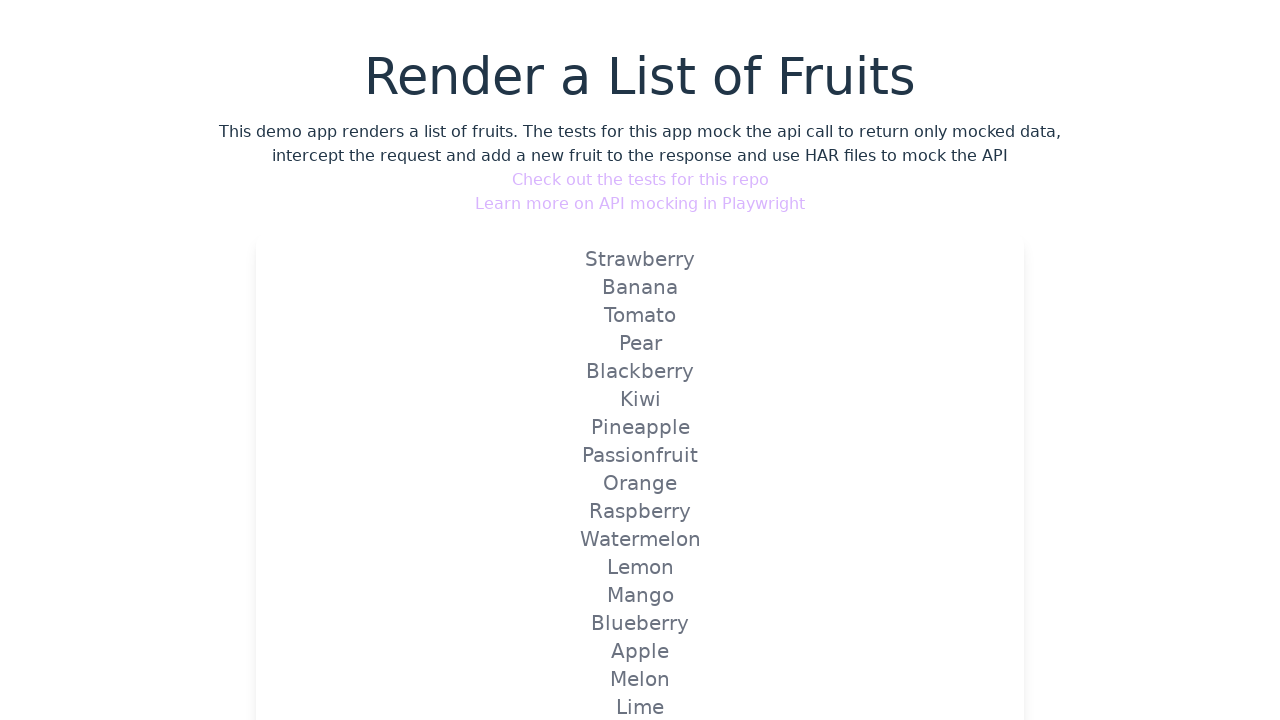

Set up route interception to intercept and modify the fruits API response
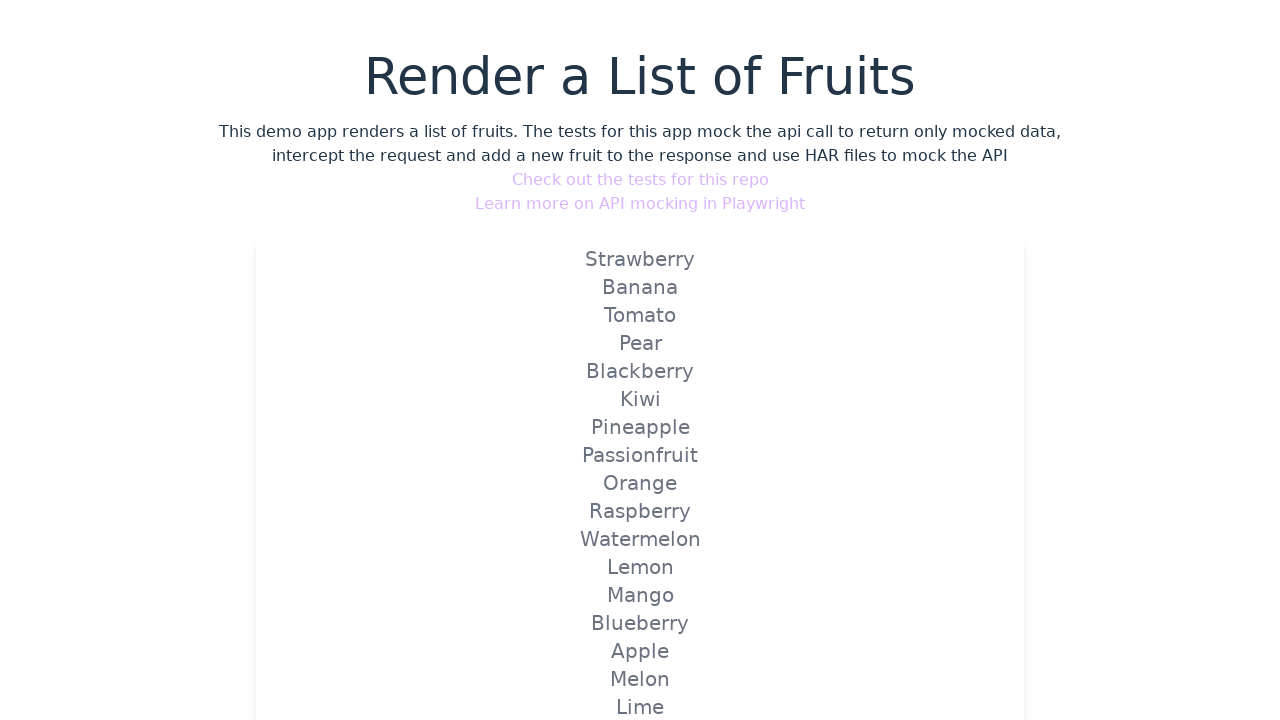

Navigated to the API mocking demo page
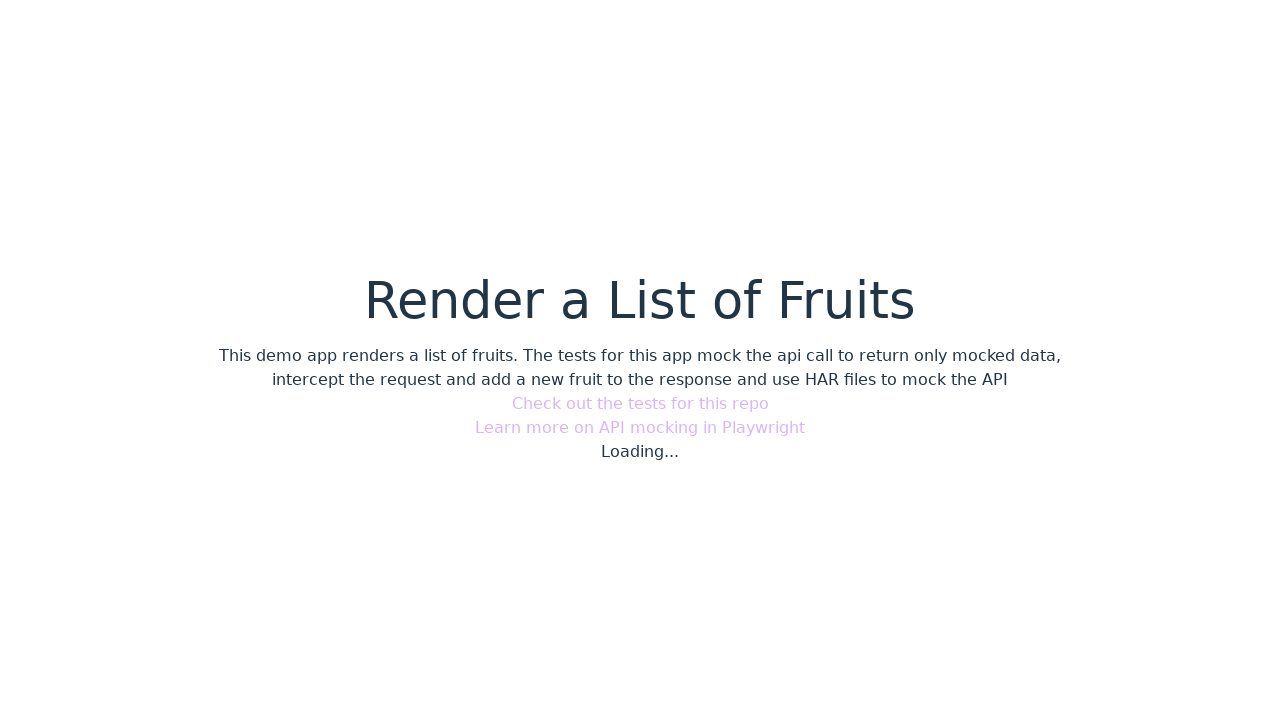

Verified that 'Lionel Messi' (added to the intercepted API response) appears on the page alongside the real data
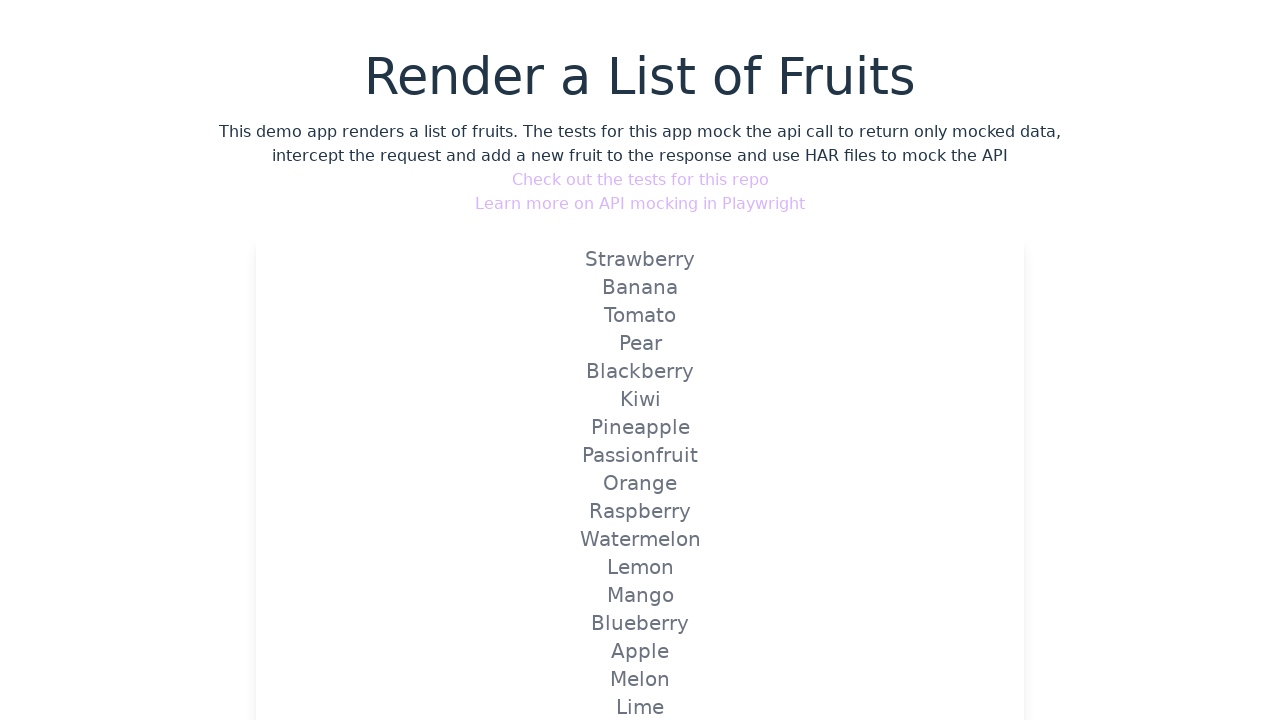

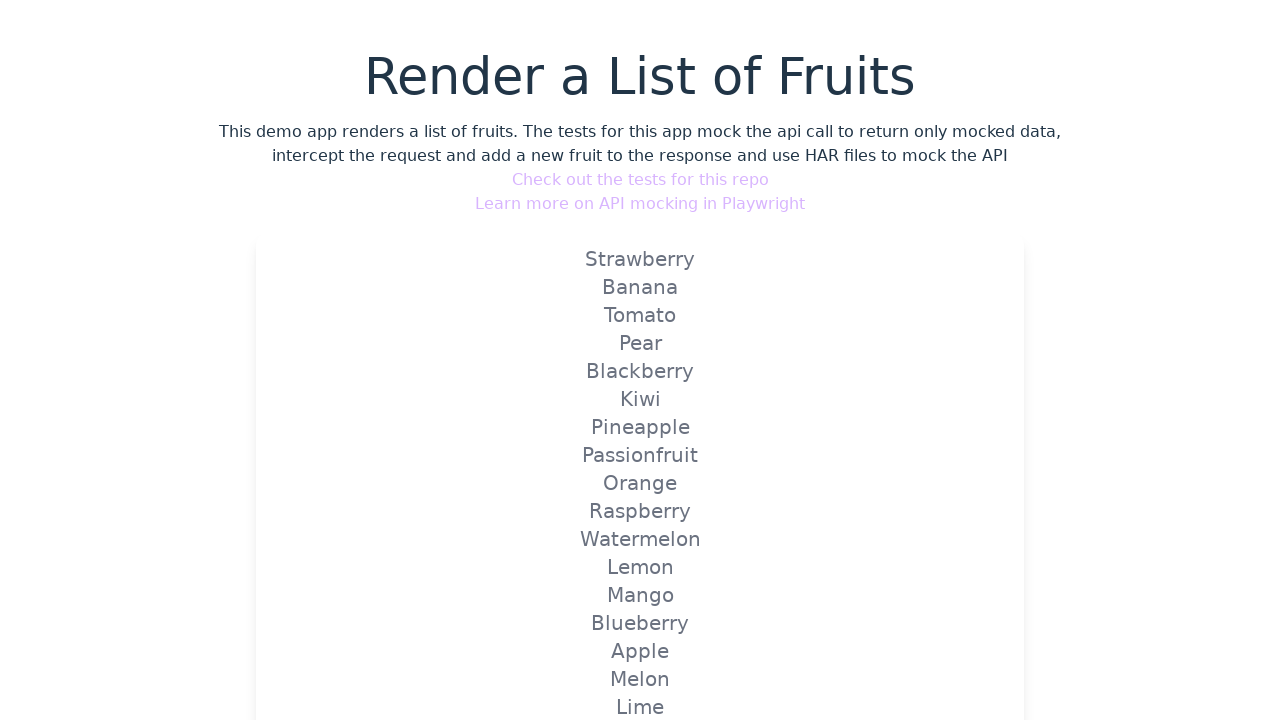